Fills out a simple form with first name, last name, city, and country fields, then clicks the submit button to test form submission functionality.

Starting URL: http://suninjuly.github.io/simple_form_find_task.html

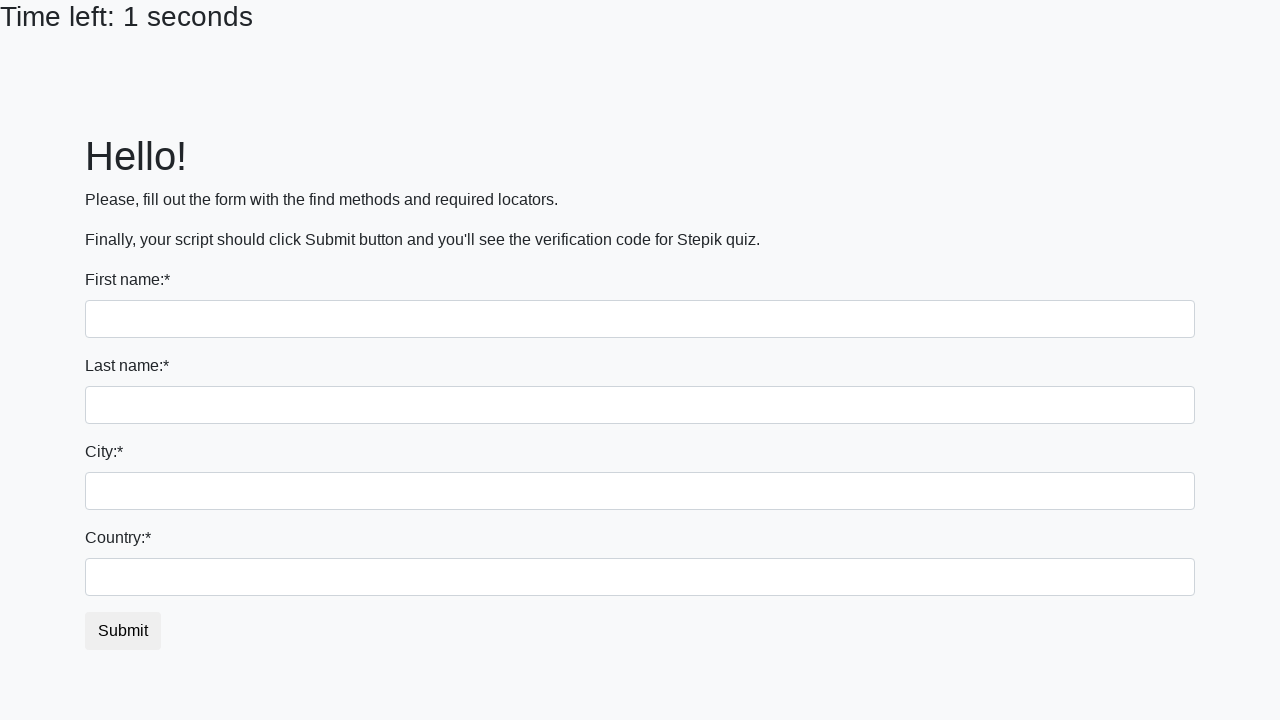

Filled first name field with 'Kate' on input
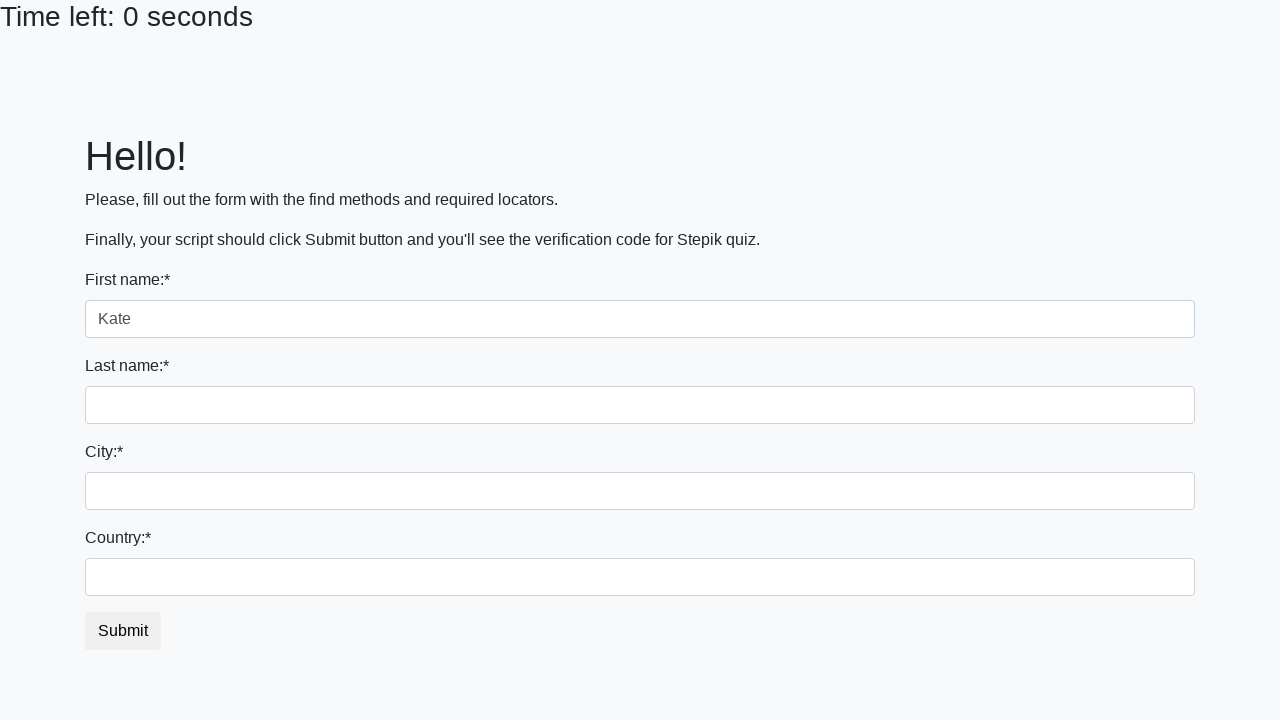

Filled last name field with 'Maznyak' on input[name='last_name']
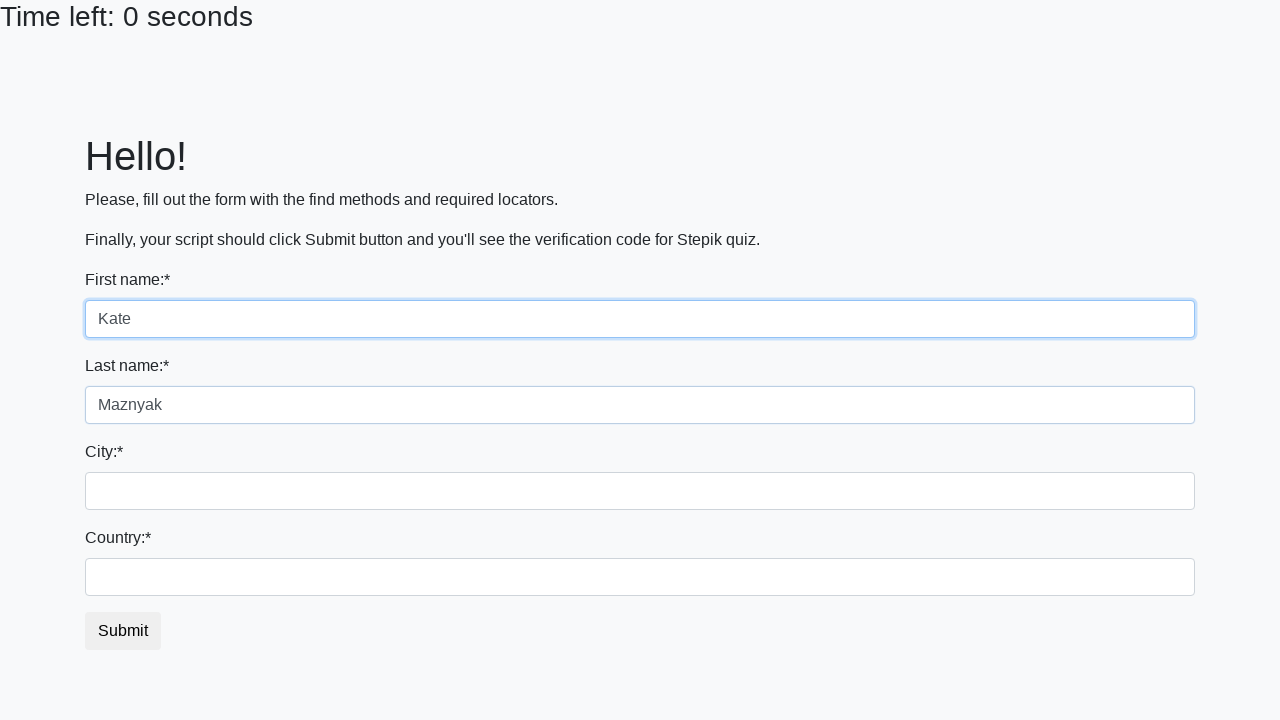

Filled city field with 'Krasnodar' on .city
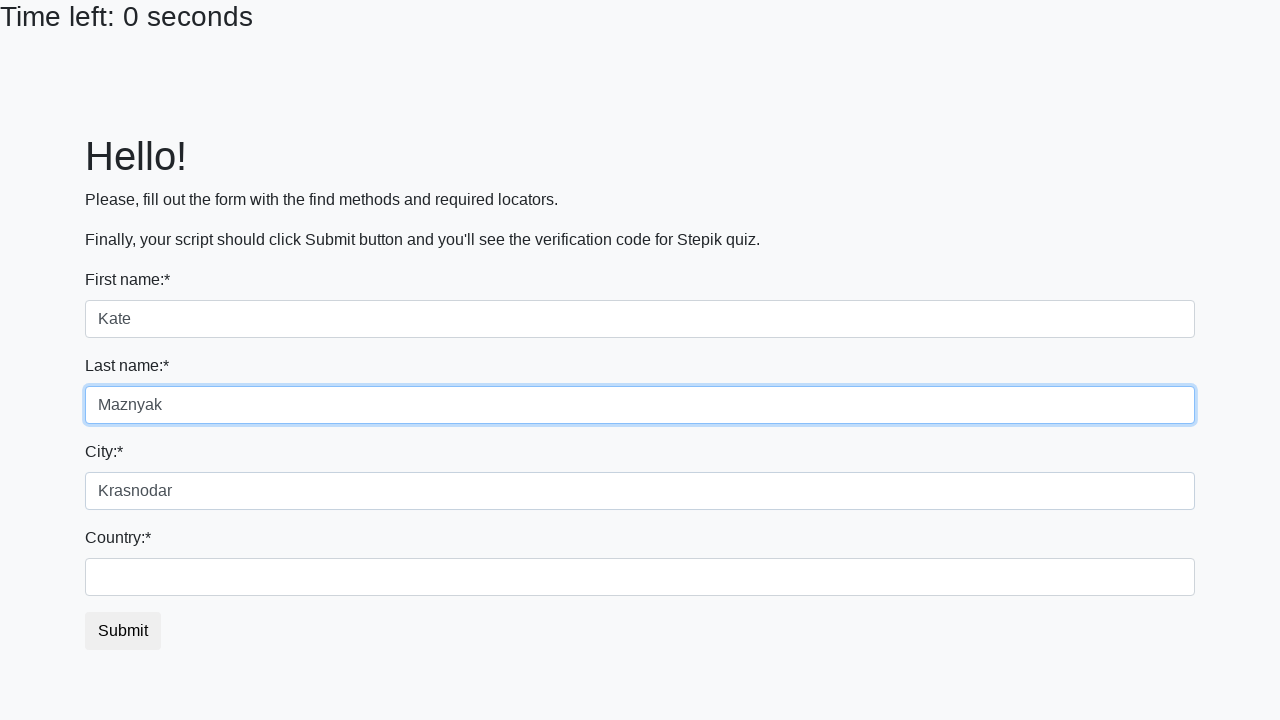

Filled country field with 'Russia' on #country
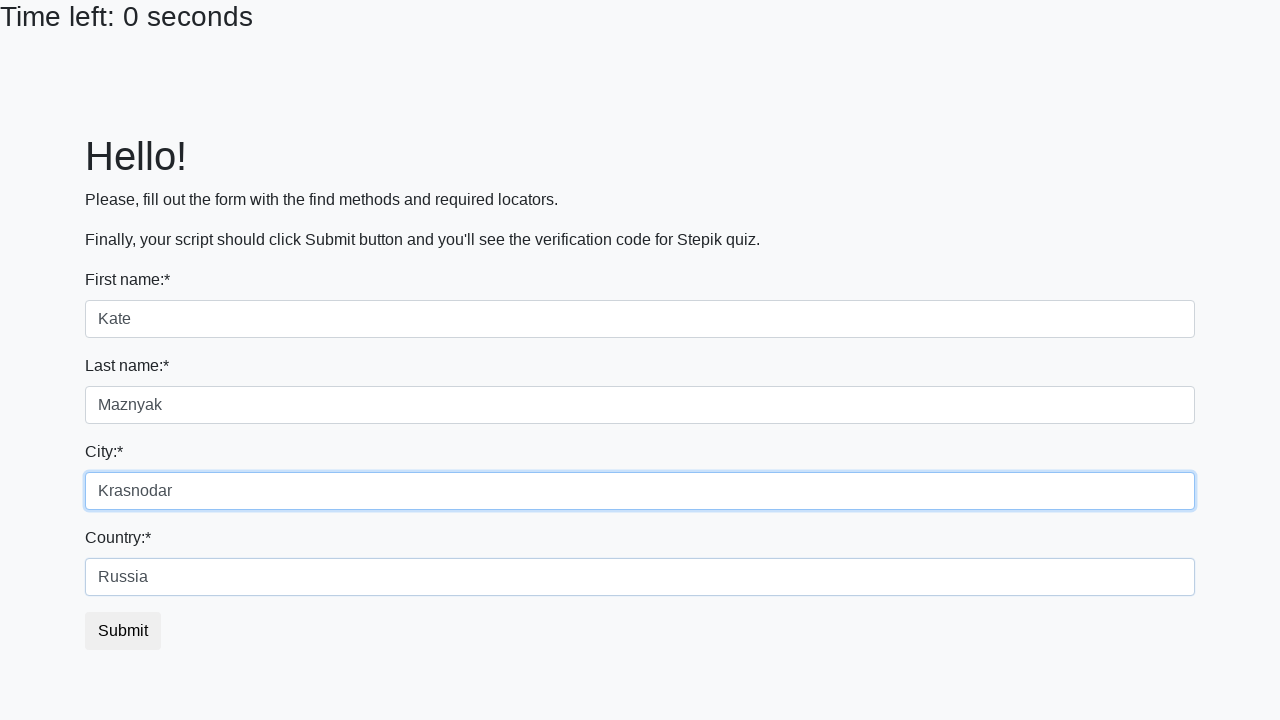

Clicked submit button to submit the form at (123, 631) on button.btn
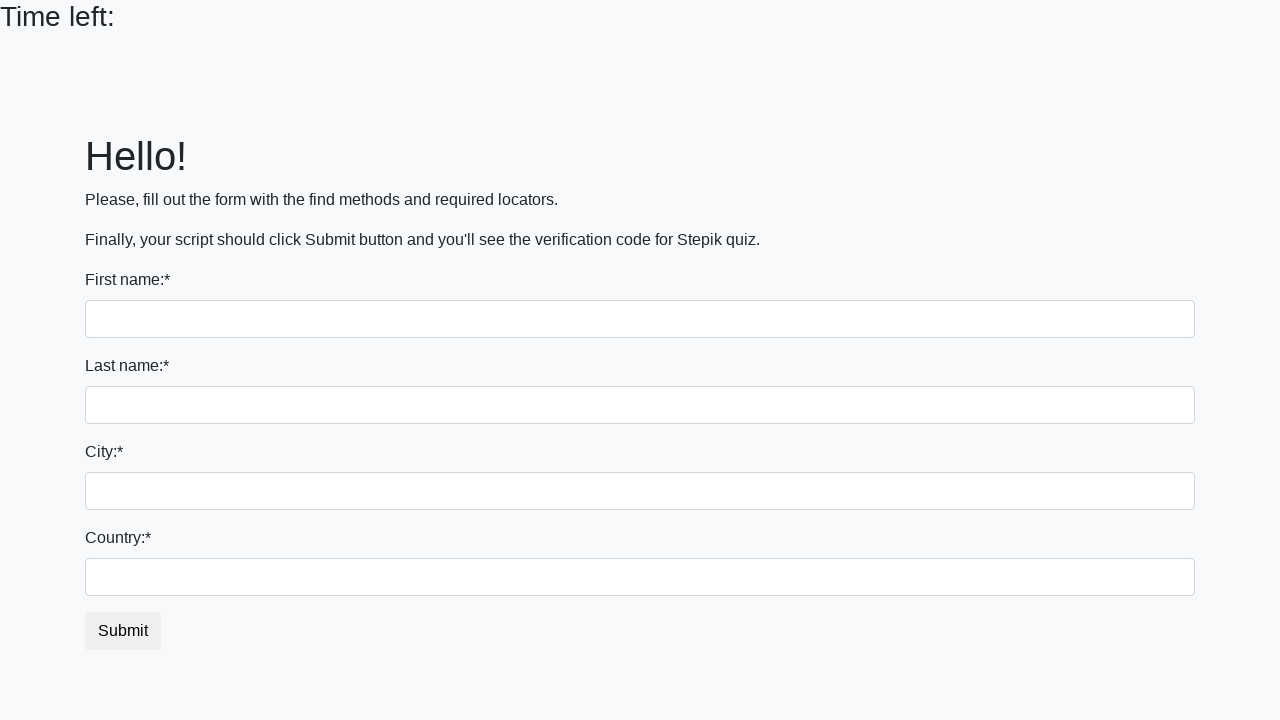

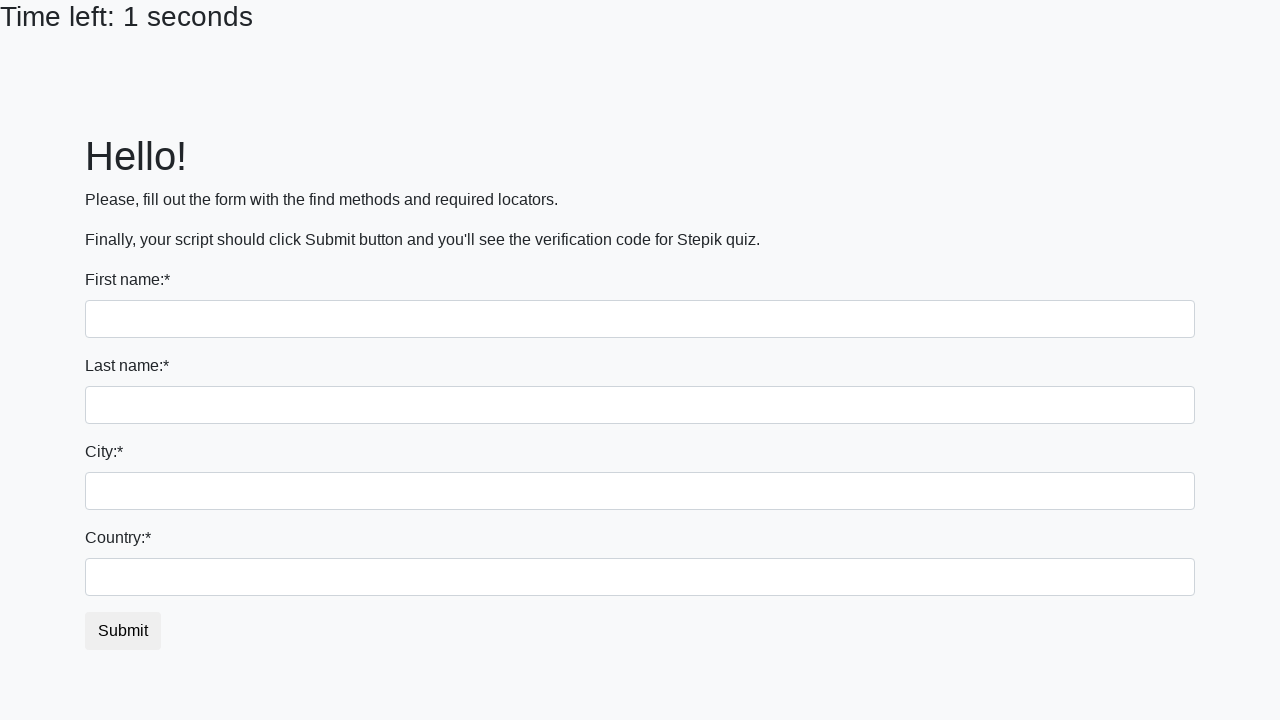